Tests selecting options from dropdown menus including single and multi-select

Starting URL: https://demoqa.com/select-menu

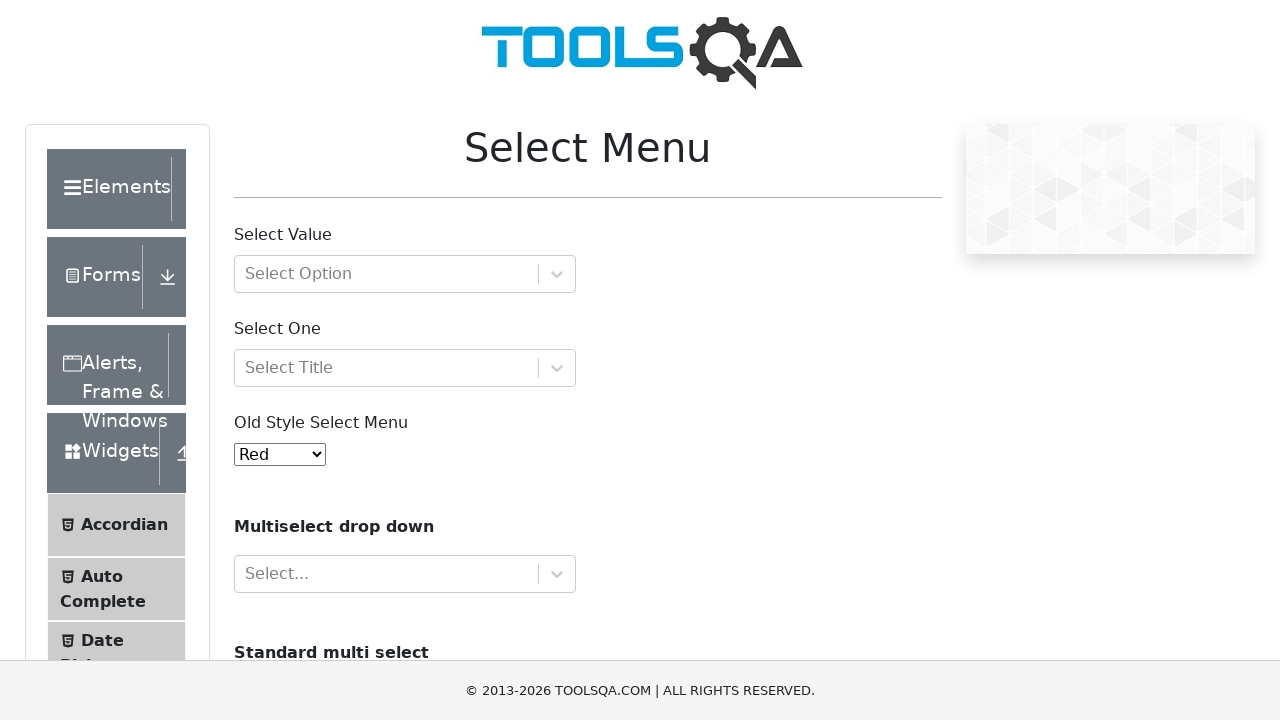

Navigated to select menu demo page
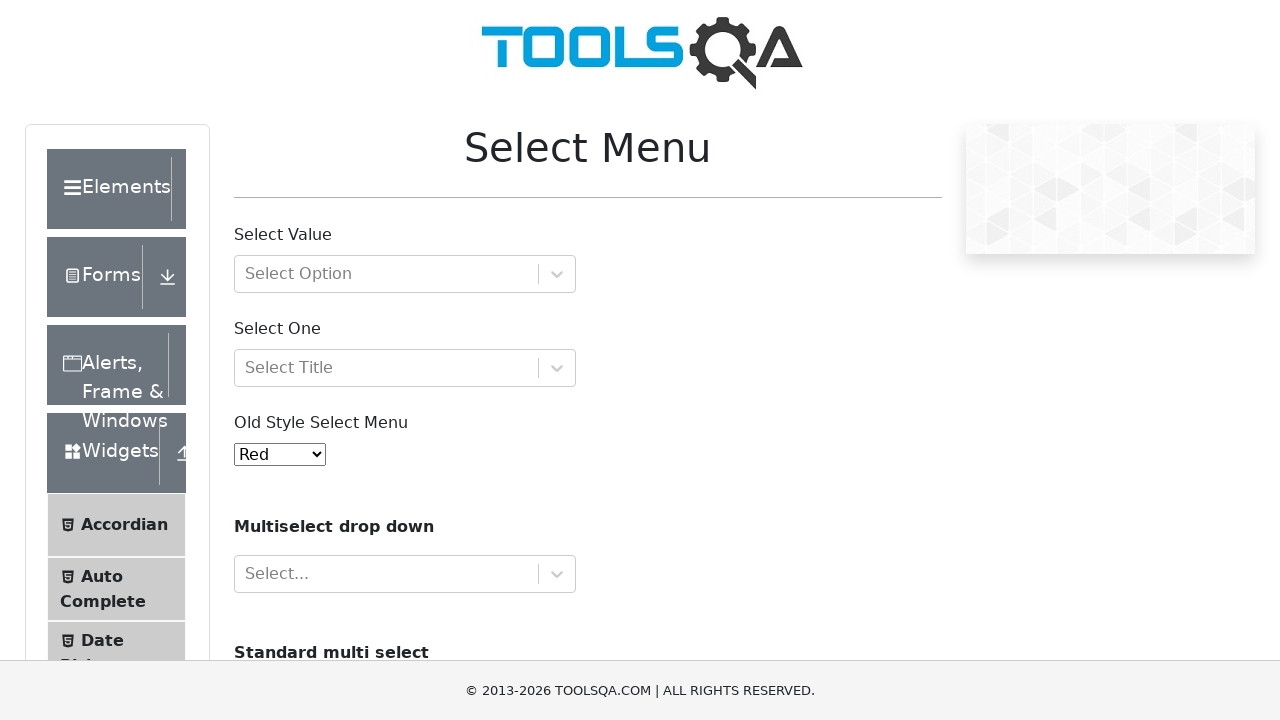

Selected option '2' from old style select menu on #oldSelectMenu
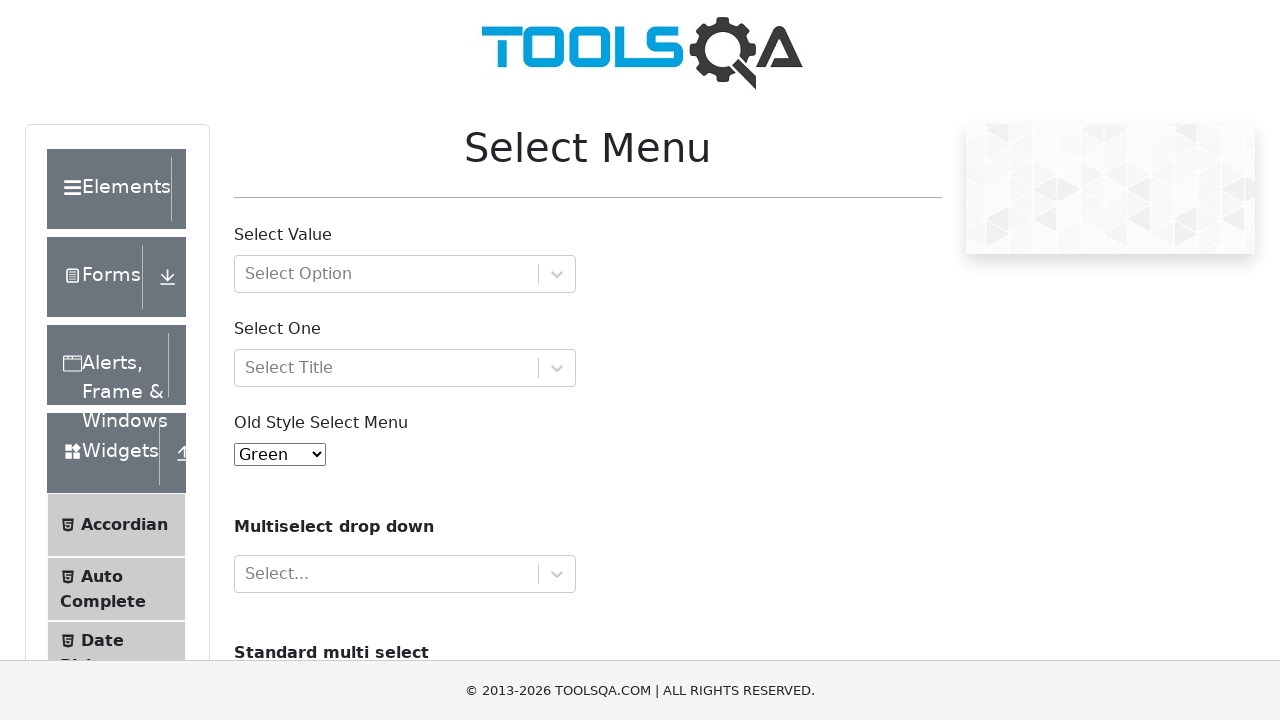

Selected multiple options 'volvo' and 'audi' from cars dropdown on #cars
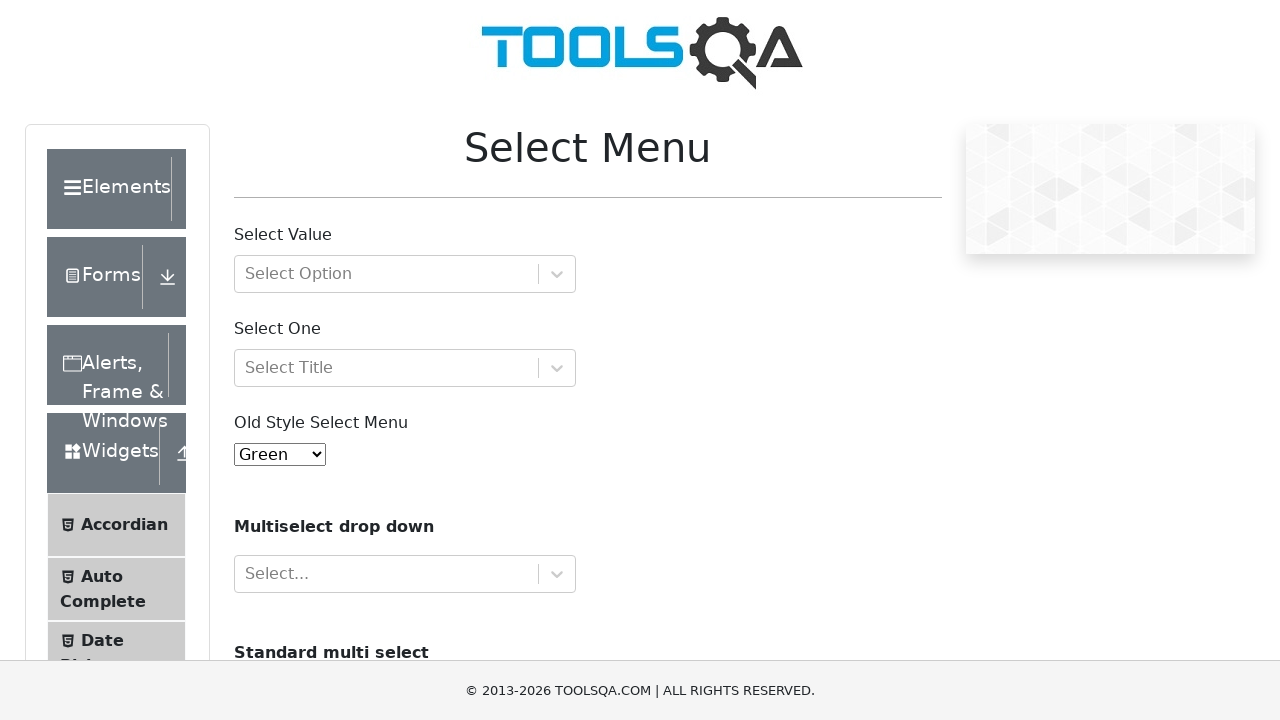

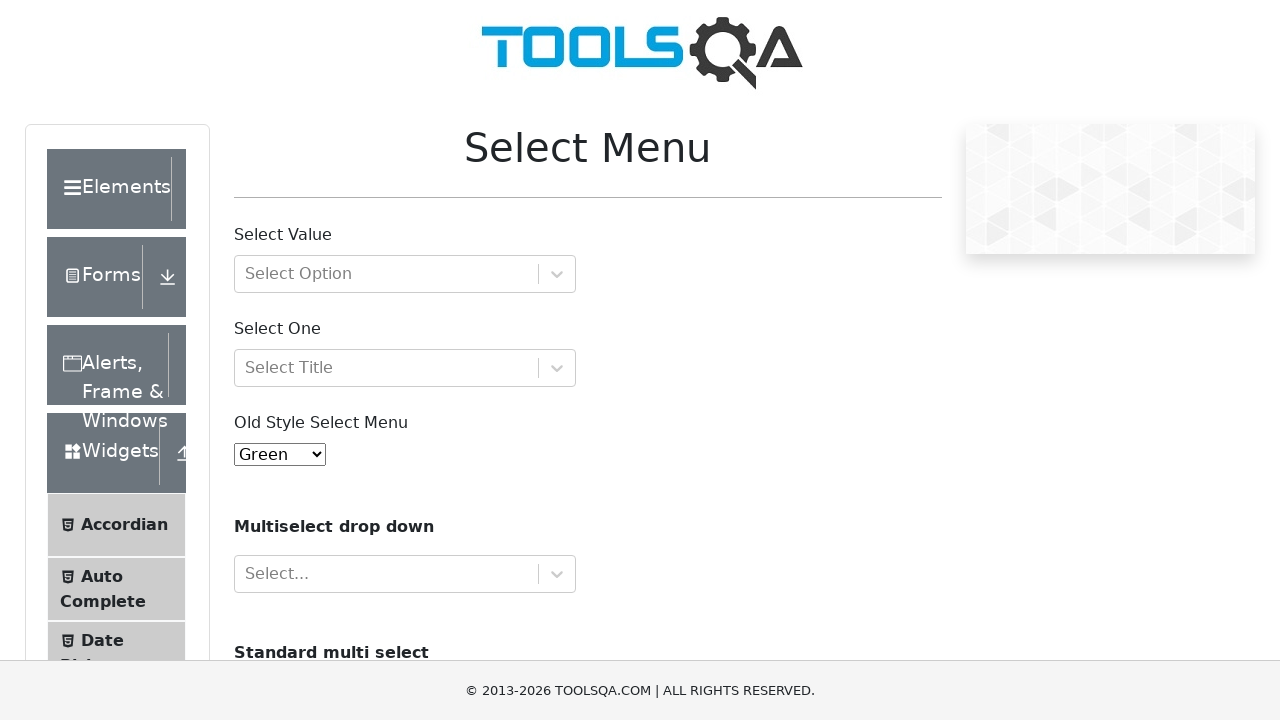